Tests that todo data persists after page reload

Starting URL: https://demo.playwright.dev/todomvc

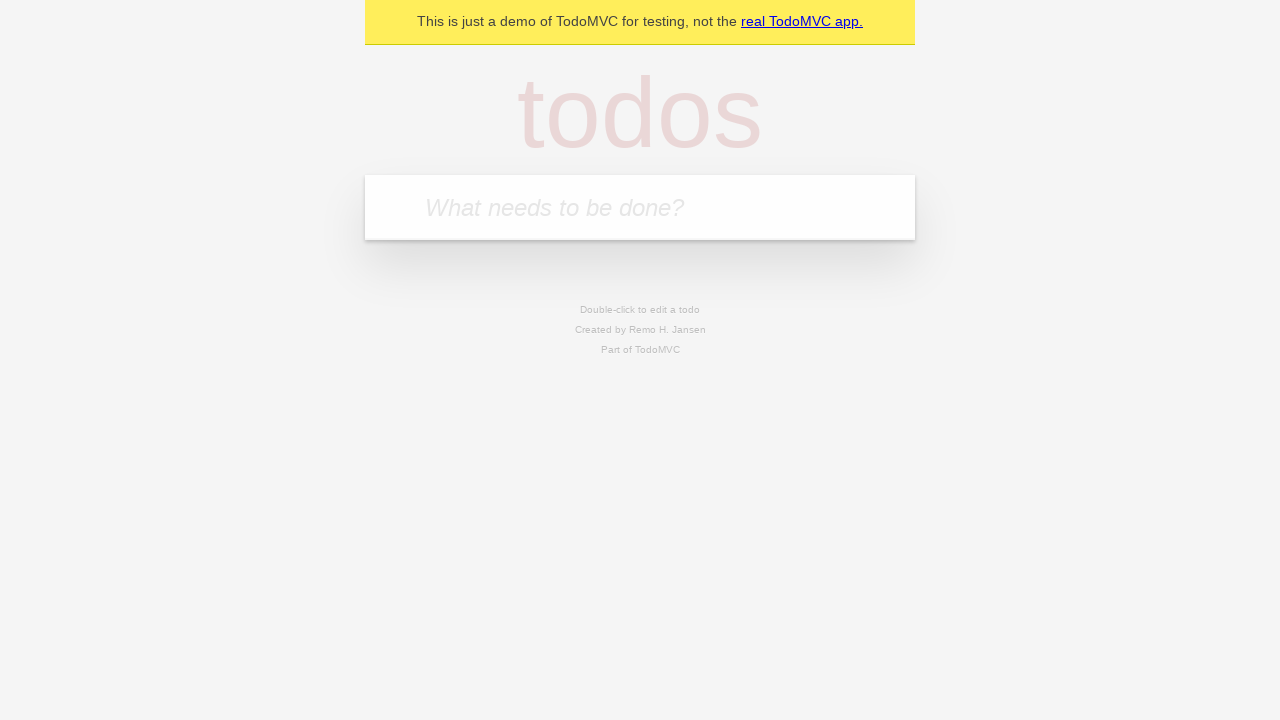

Located new todo input field
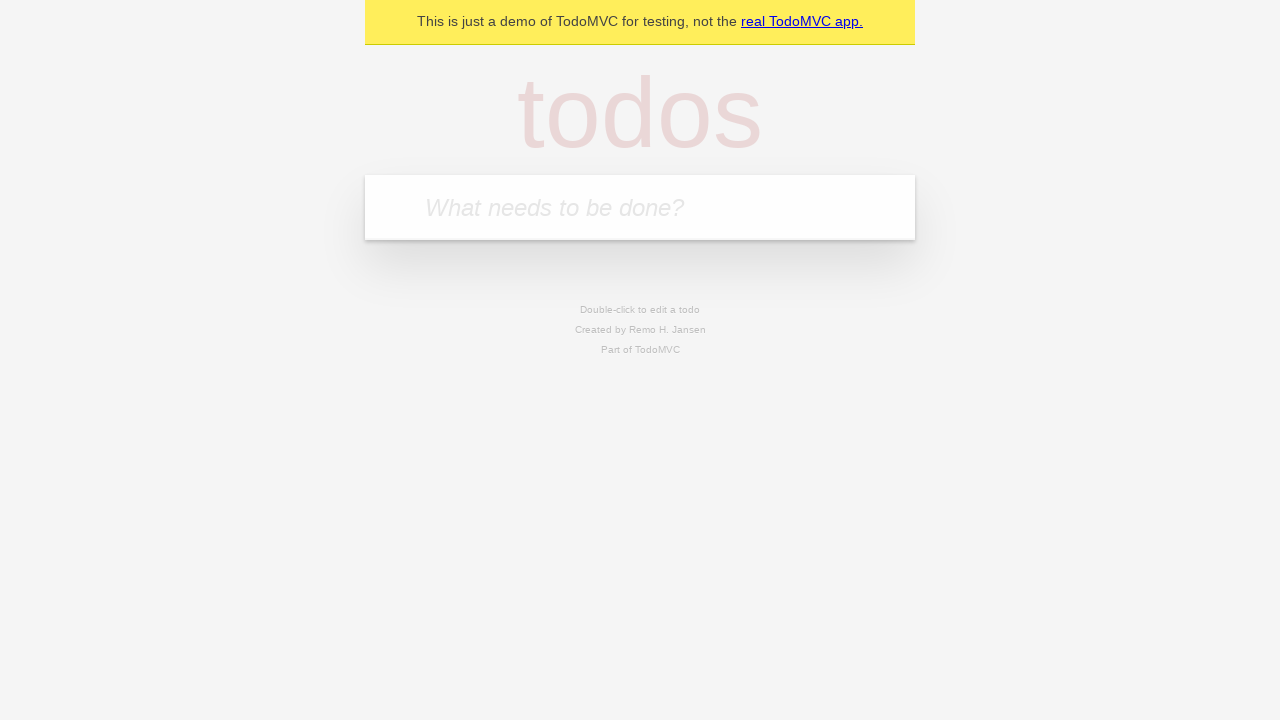

Filled first todo with 'buy some cheese' on internal:attr=[placeholder="What needs to be done?"i]
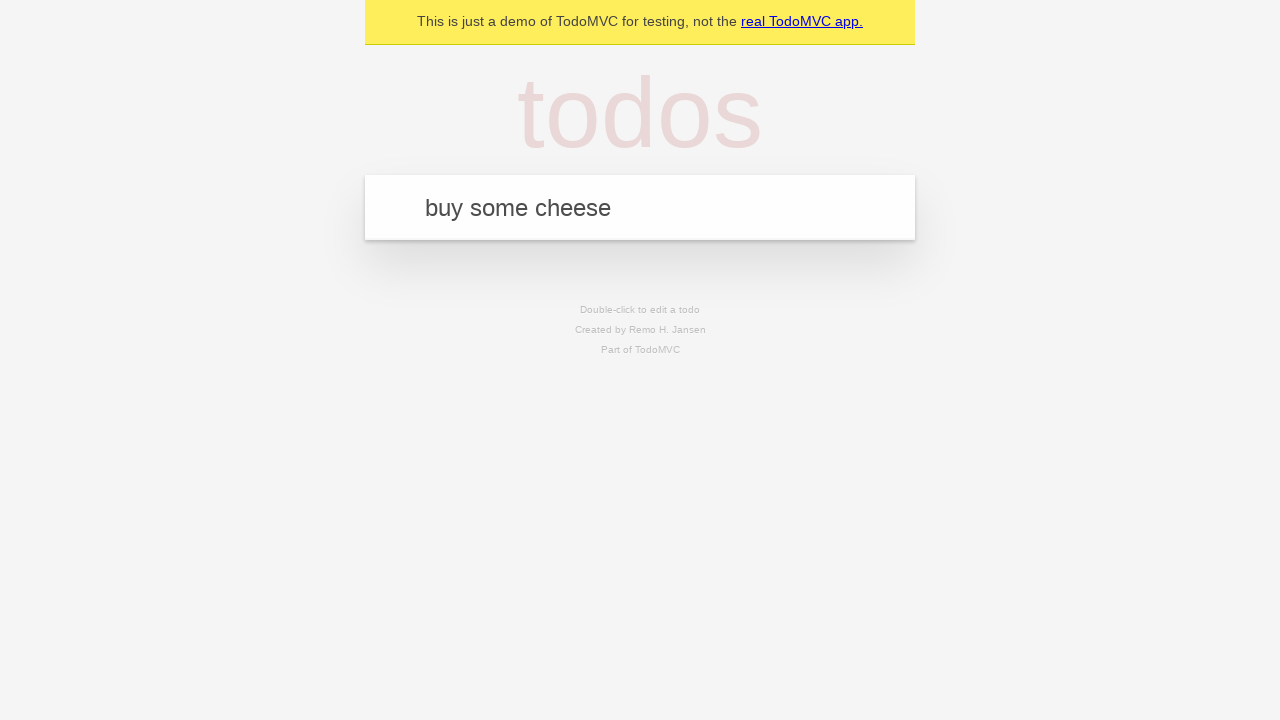

Pressed Enter to create first todo on internal:attr=[placeholder="What needs to be done?"i]
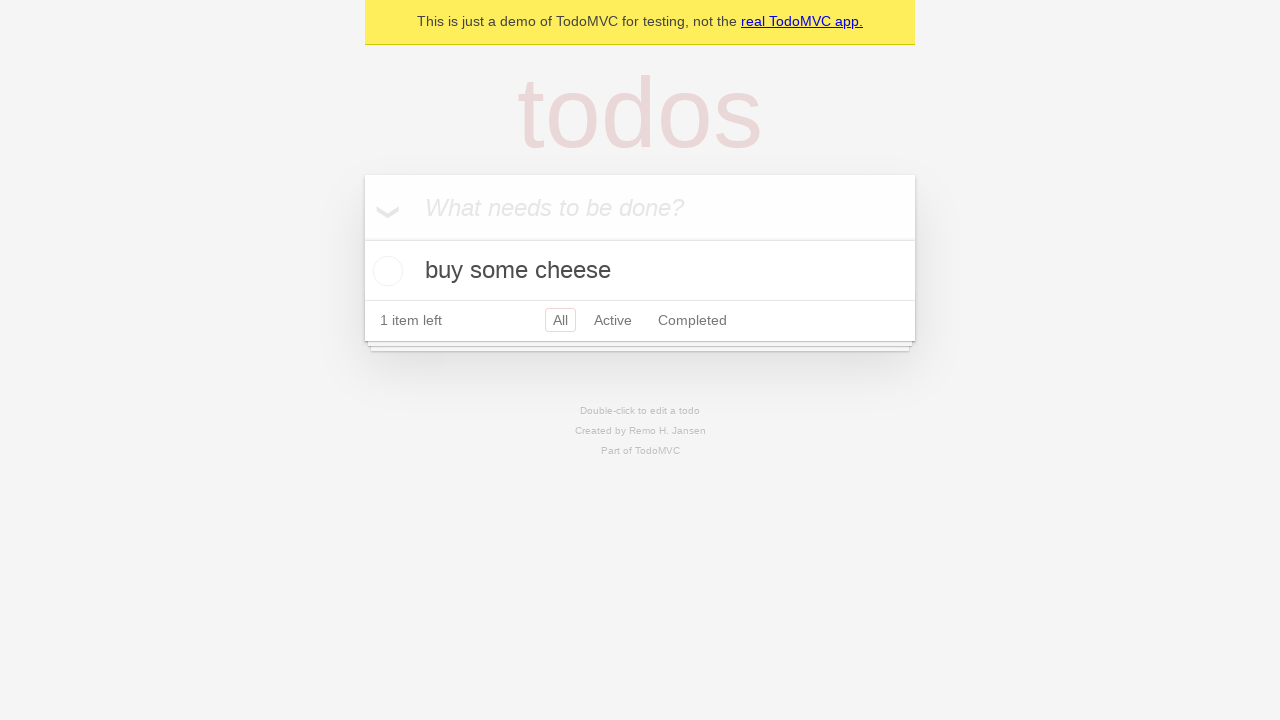

Filled second todo with 'feed the cat' on internal:attr=[placeholder="What needs to be done?"i]
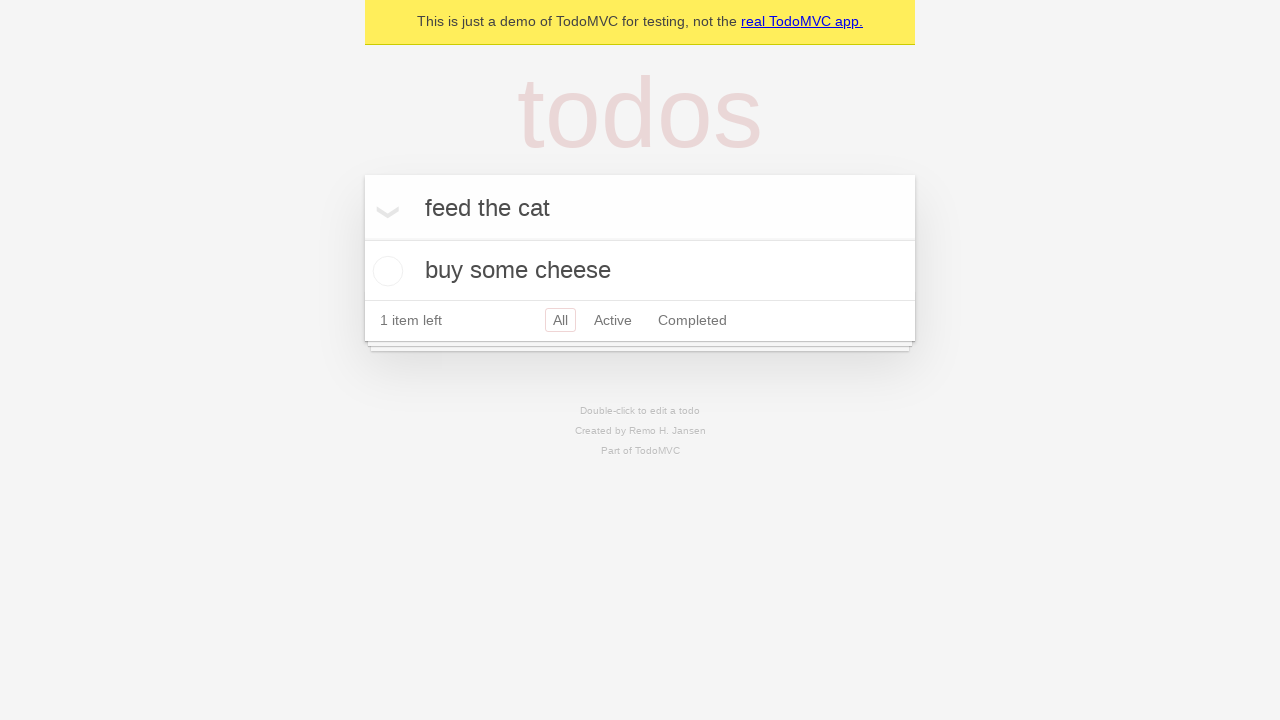

Pressed Enter to create second todo on internal:attr=[placeholder="What needs to be done?"i]
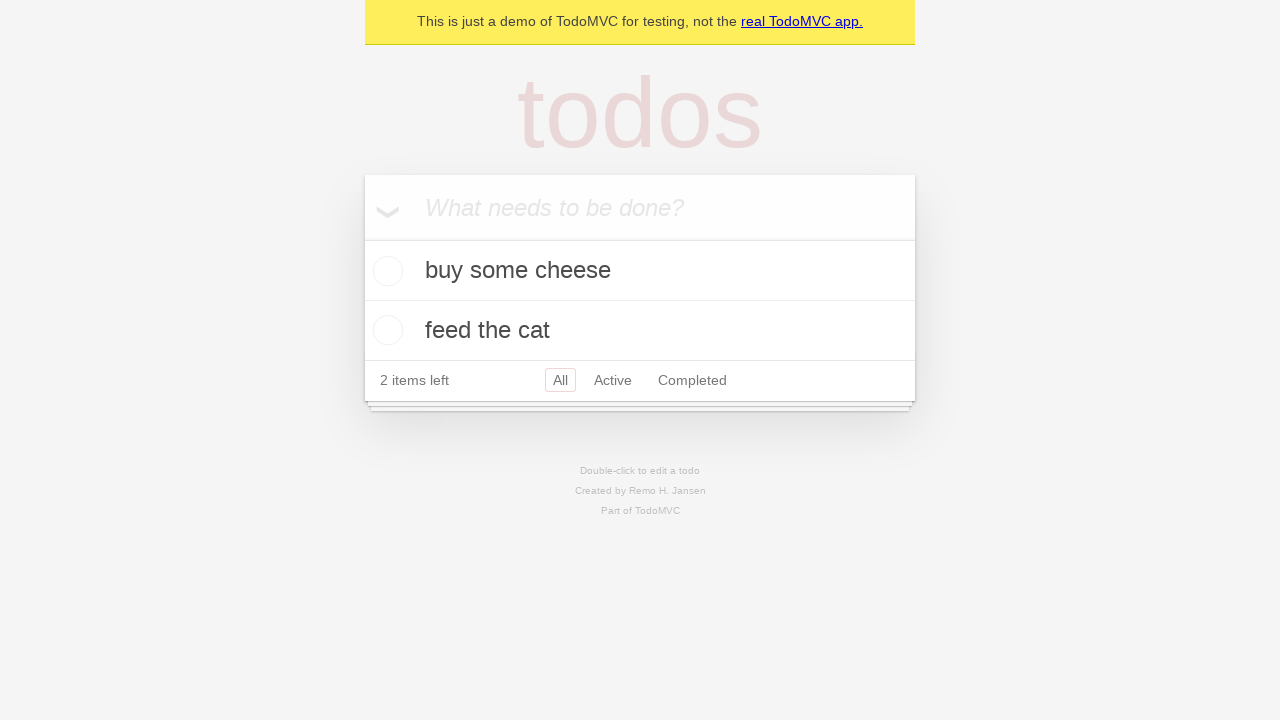

Located all todo items
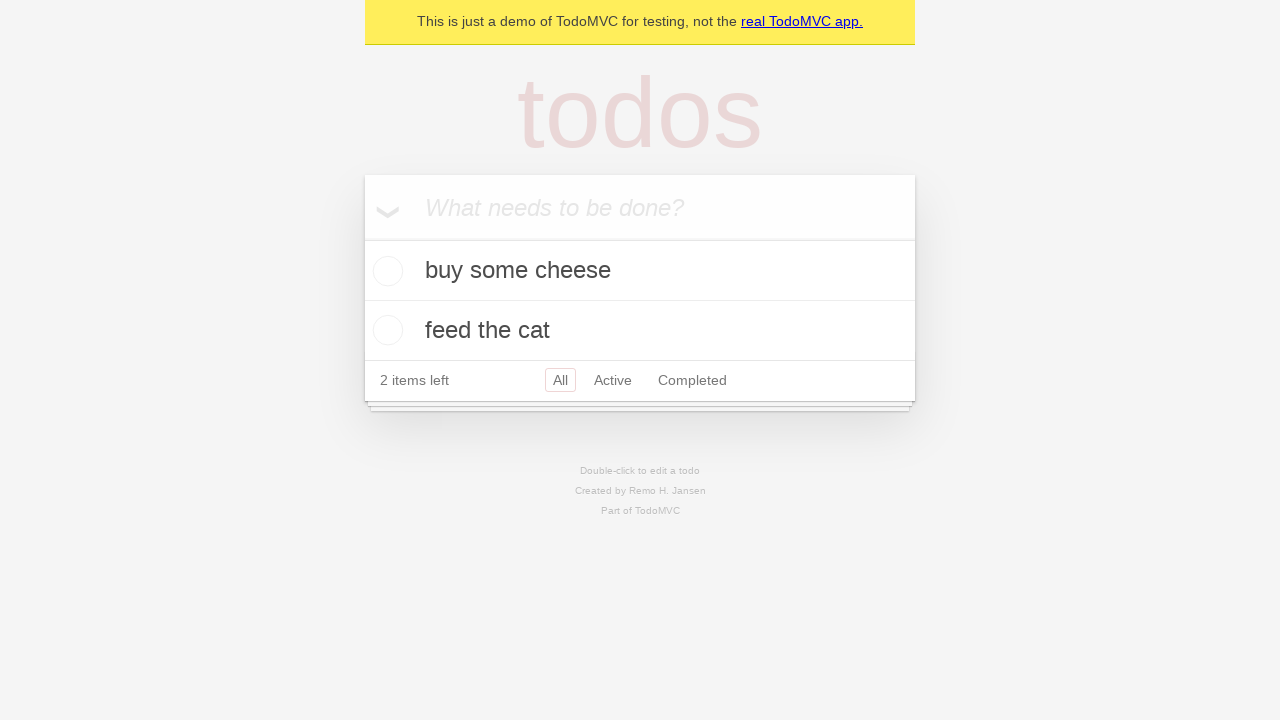

Located checkbox for first todo
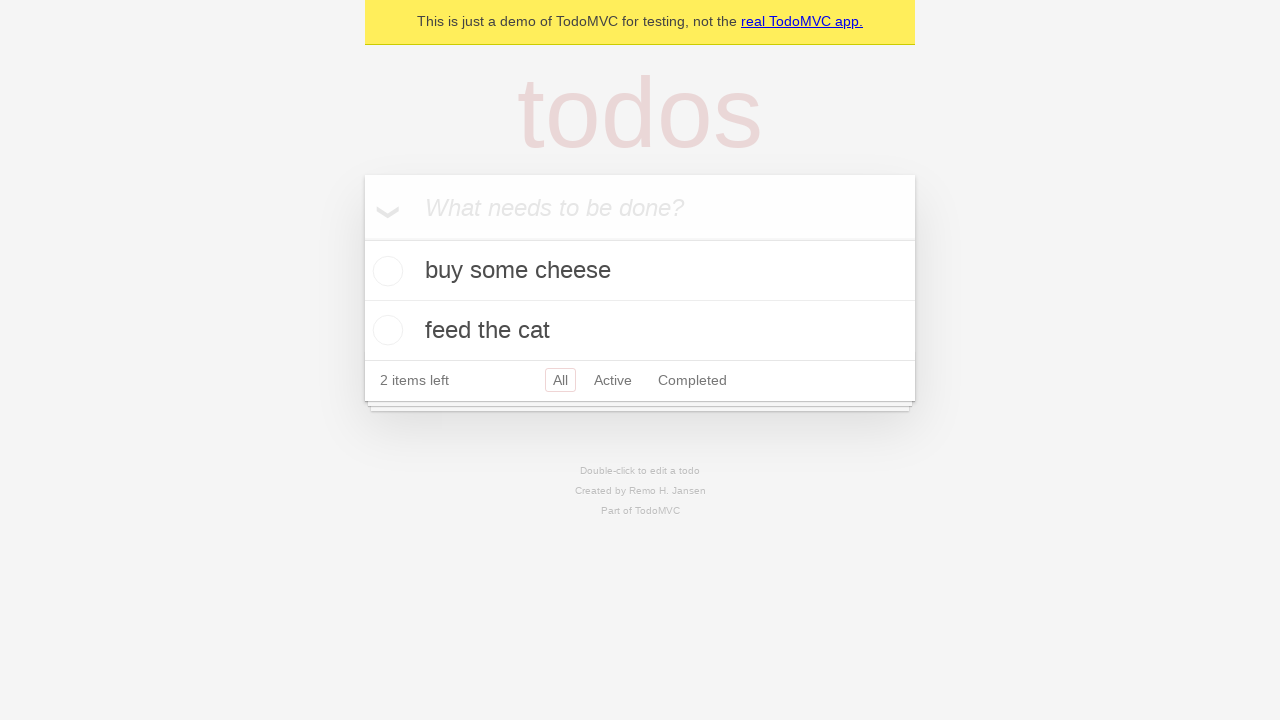

Checked checkbox for first todo to mark as completed at (385, 271) on internal:testid=[data-testid="todo-item"s] >> nth=0 >> internal:role=checkbox
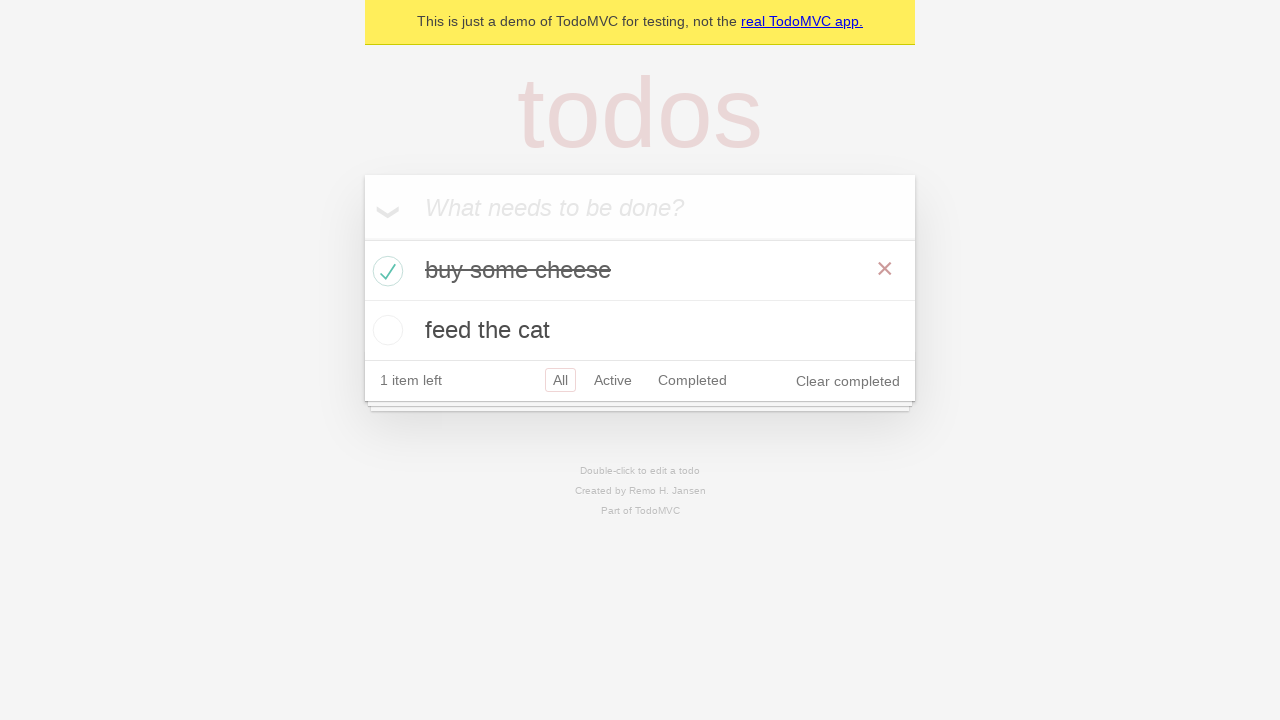

Reloaded the page to test data persistence
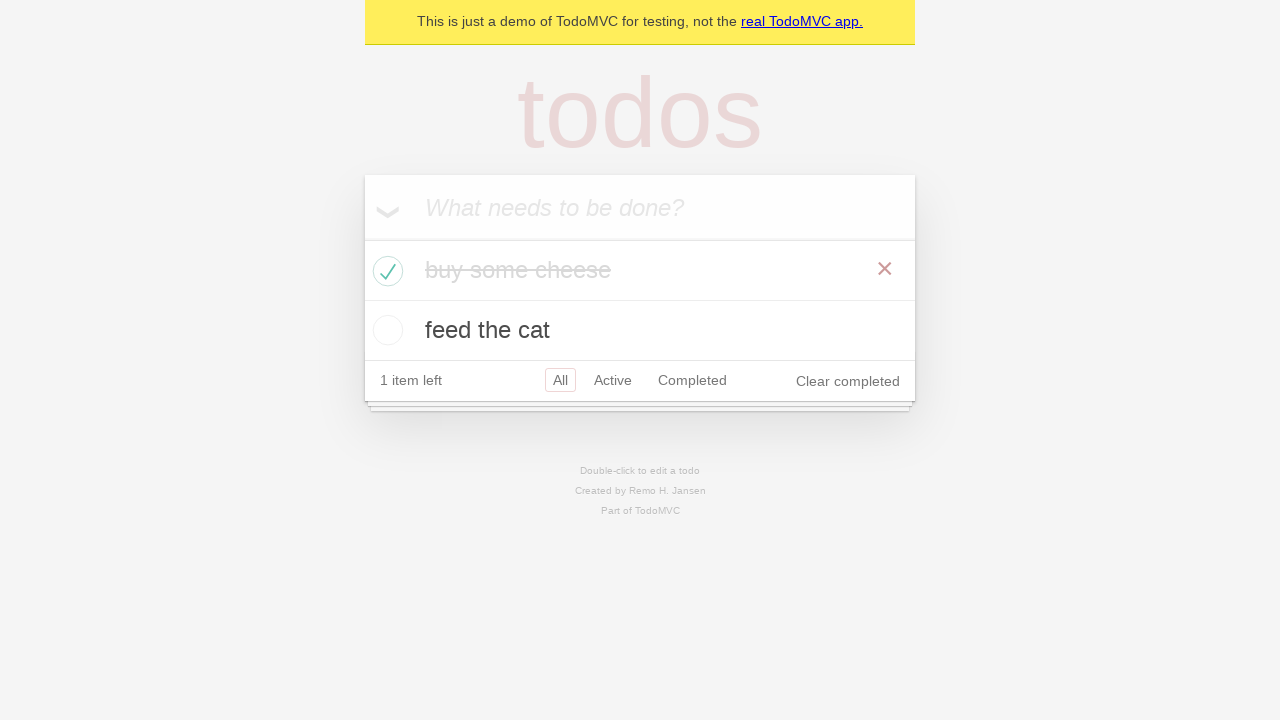

Waited for todo items to load after page reload
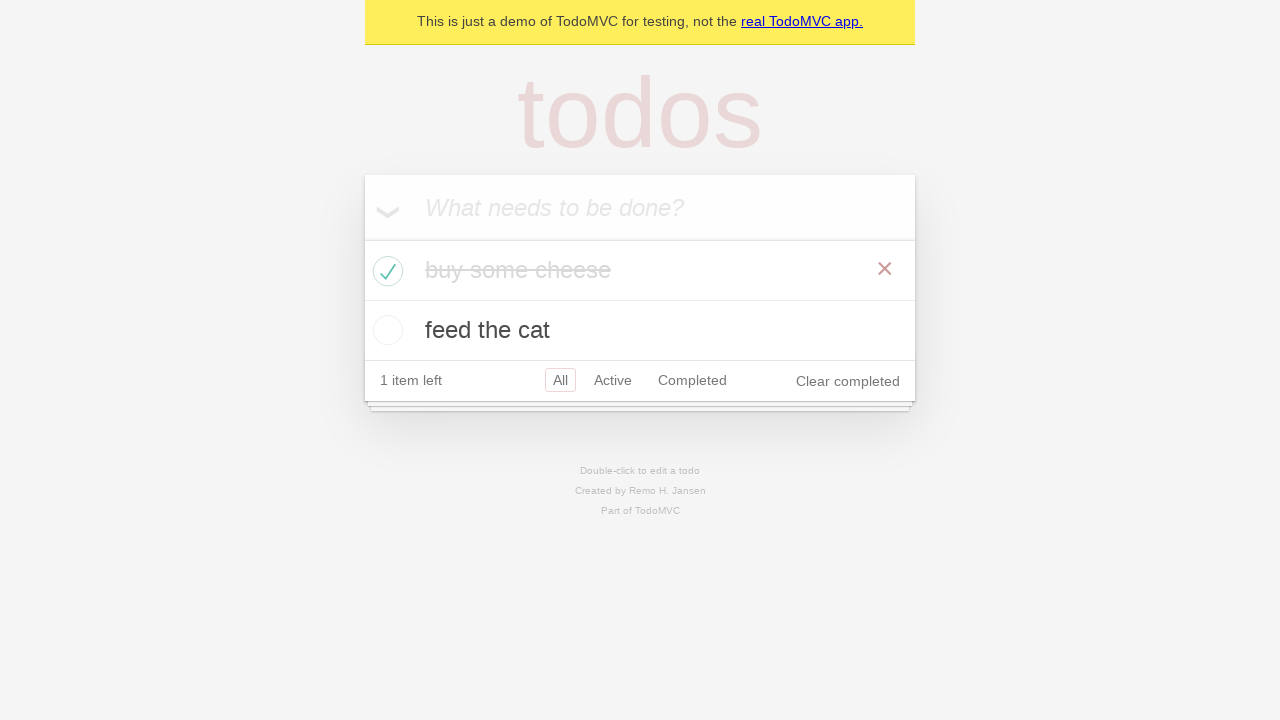

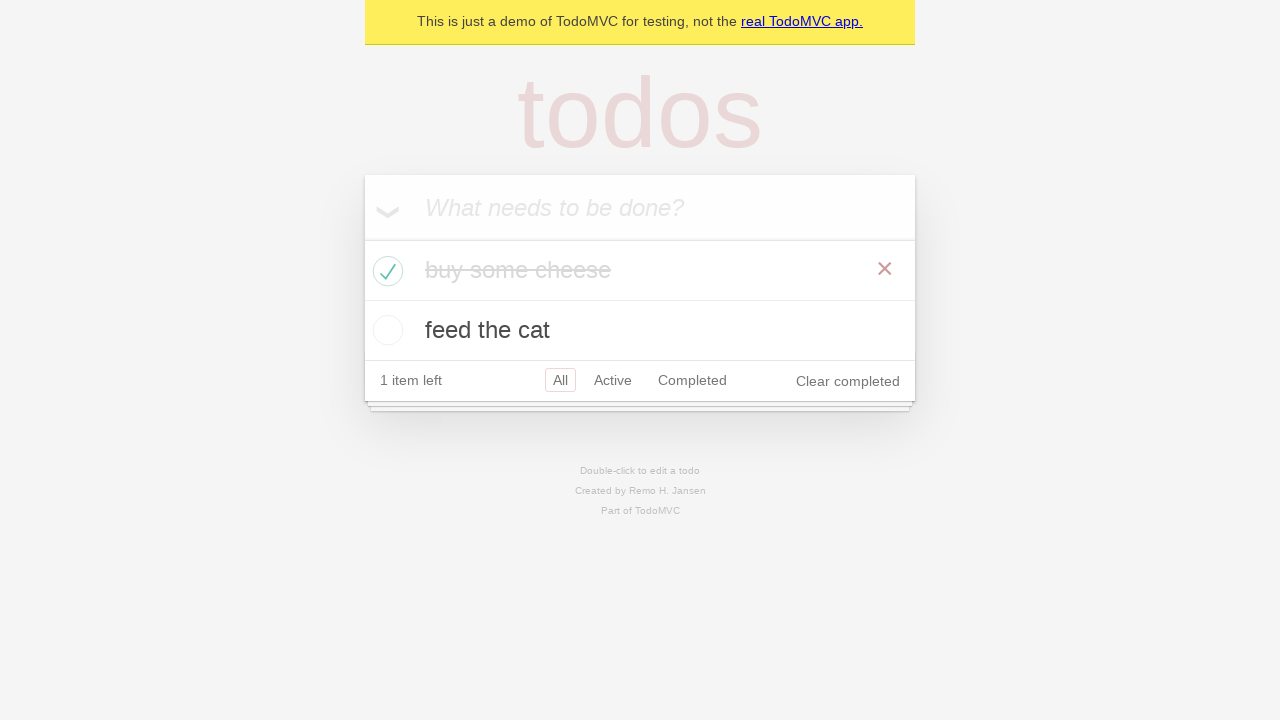